Tests alert popup functionality by entering a name in the input field, clicking the alert button, and dismissing the popup alert

Starting URL: https://rahulshettyacademy.com/AutomationPractice/

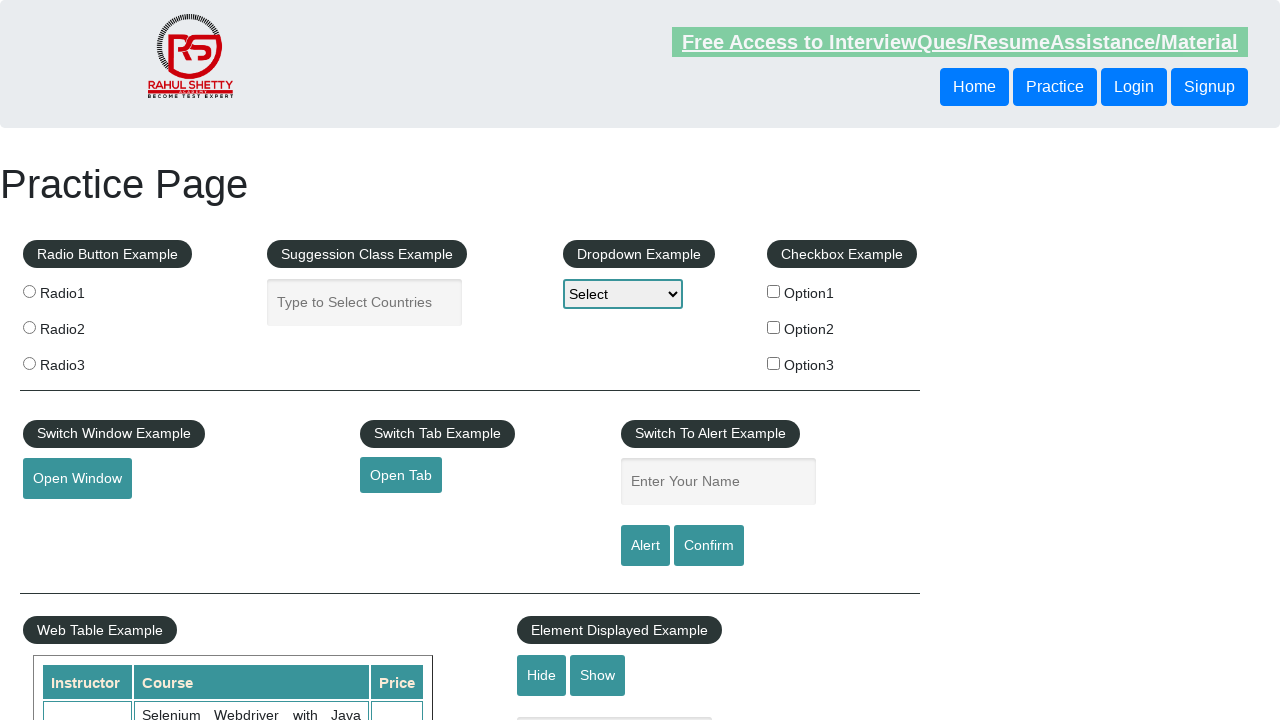

Filled name input field with 'Devendra' on input#name
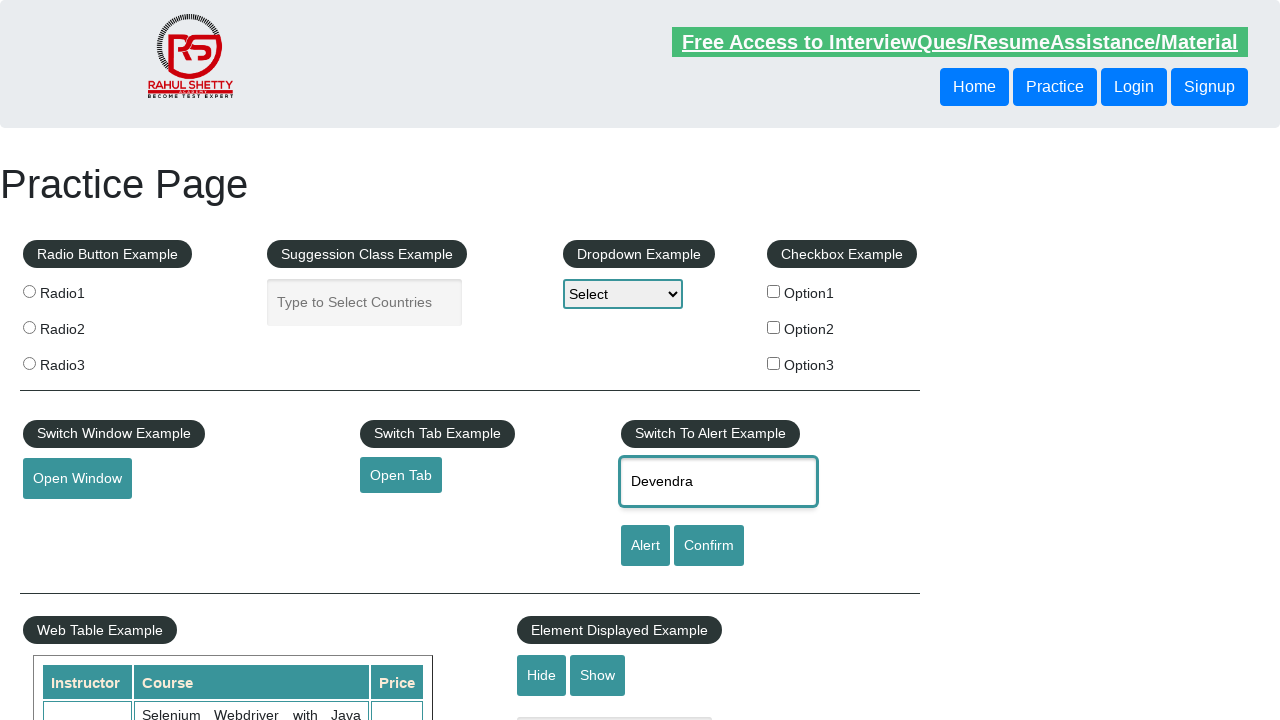

Clicked alert button to trigger alert popup at (645, 546) on input#alertbtn
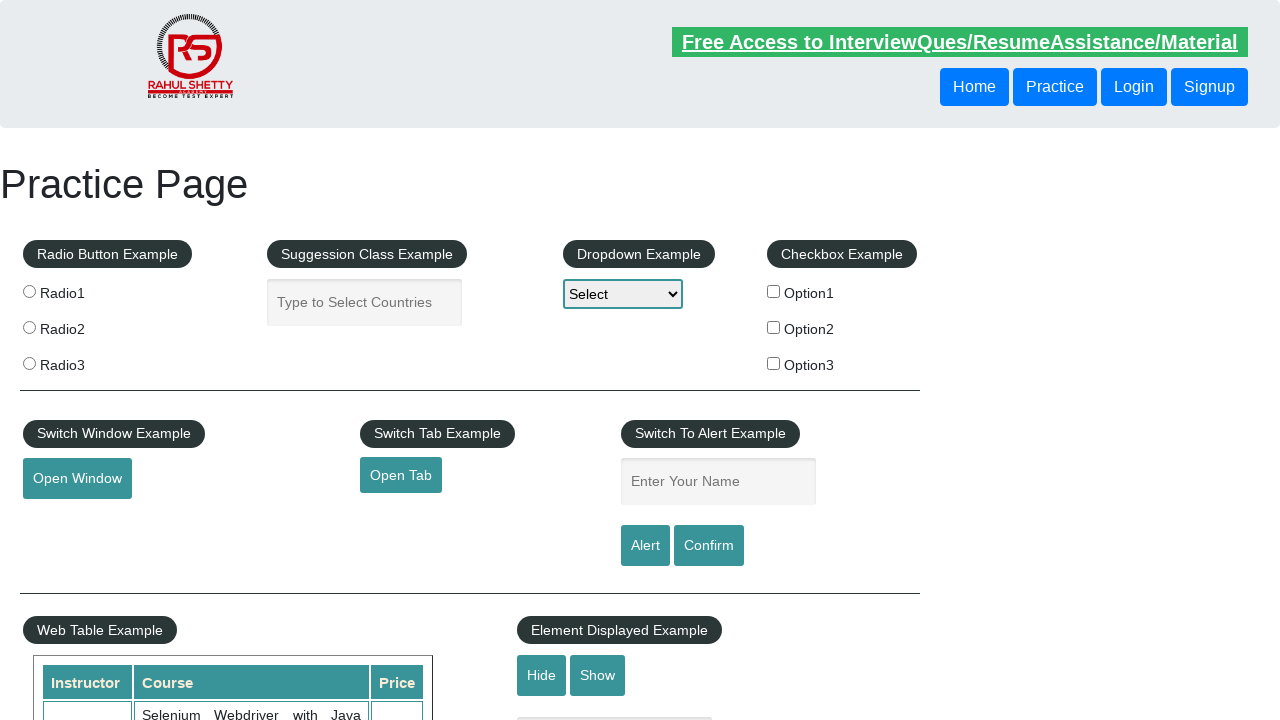

Set up dialog handler to dismiss alert popup
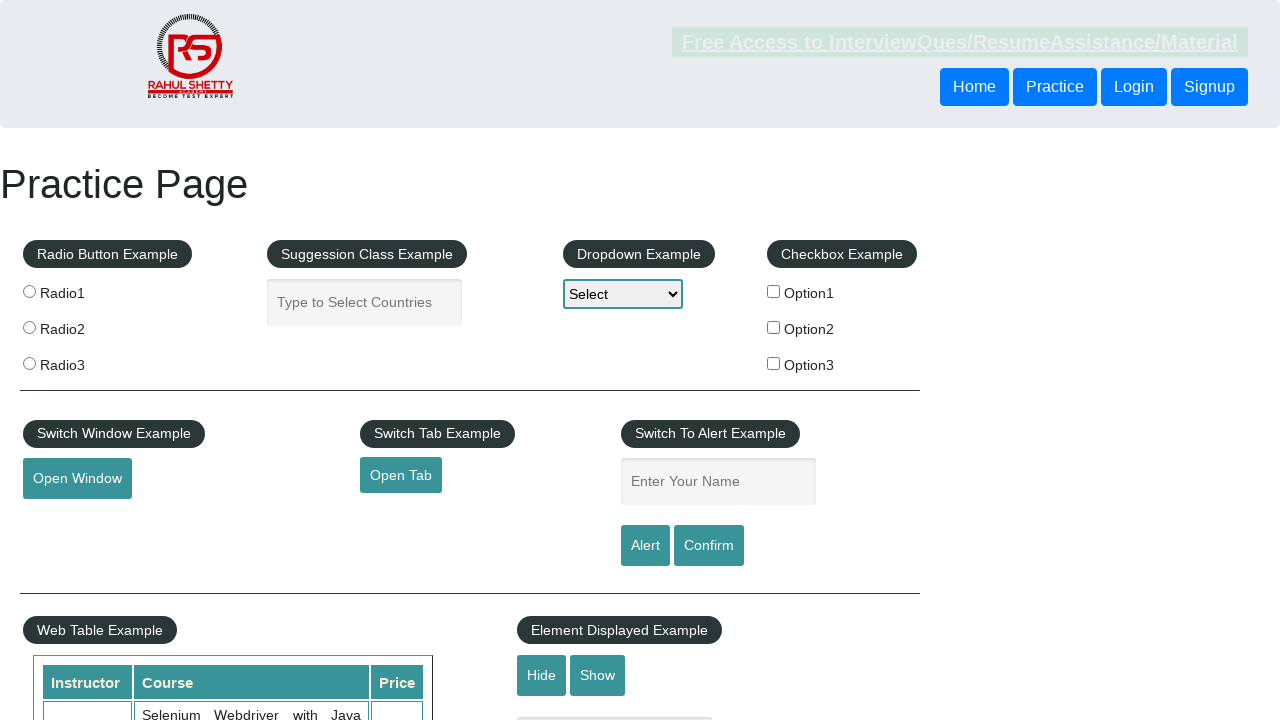

Waited 1 second for alert interaction to complete
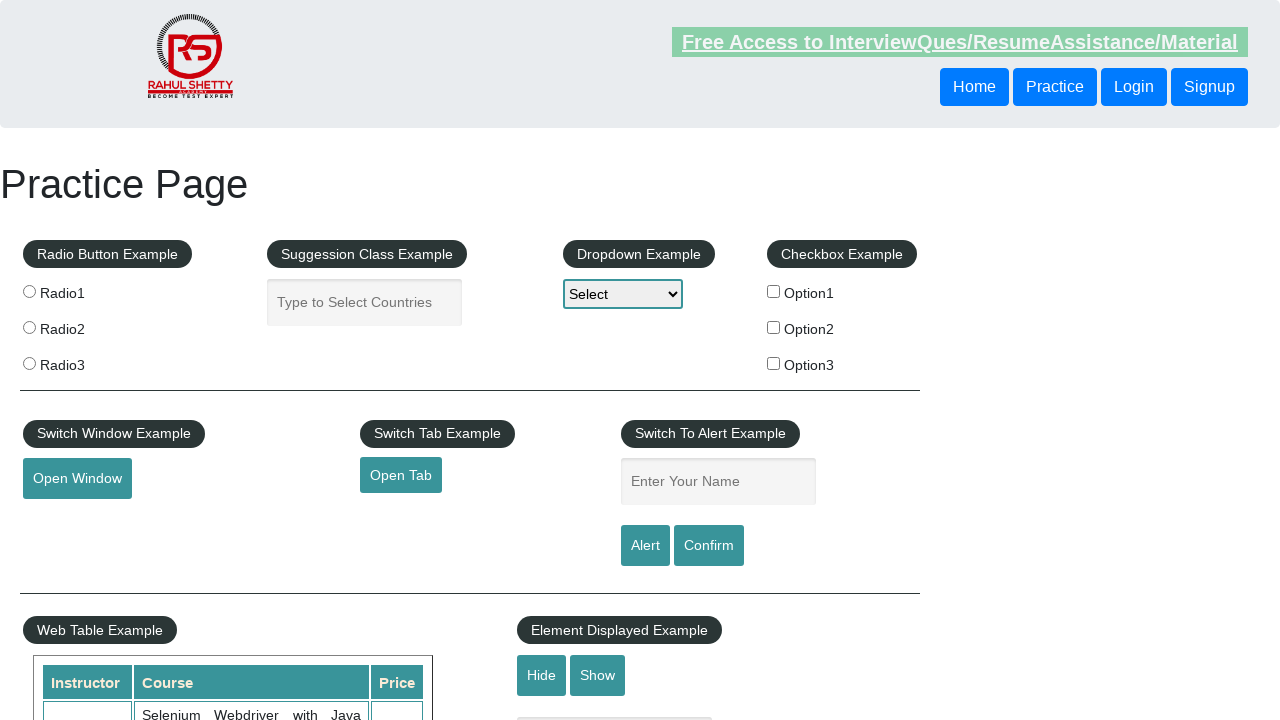

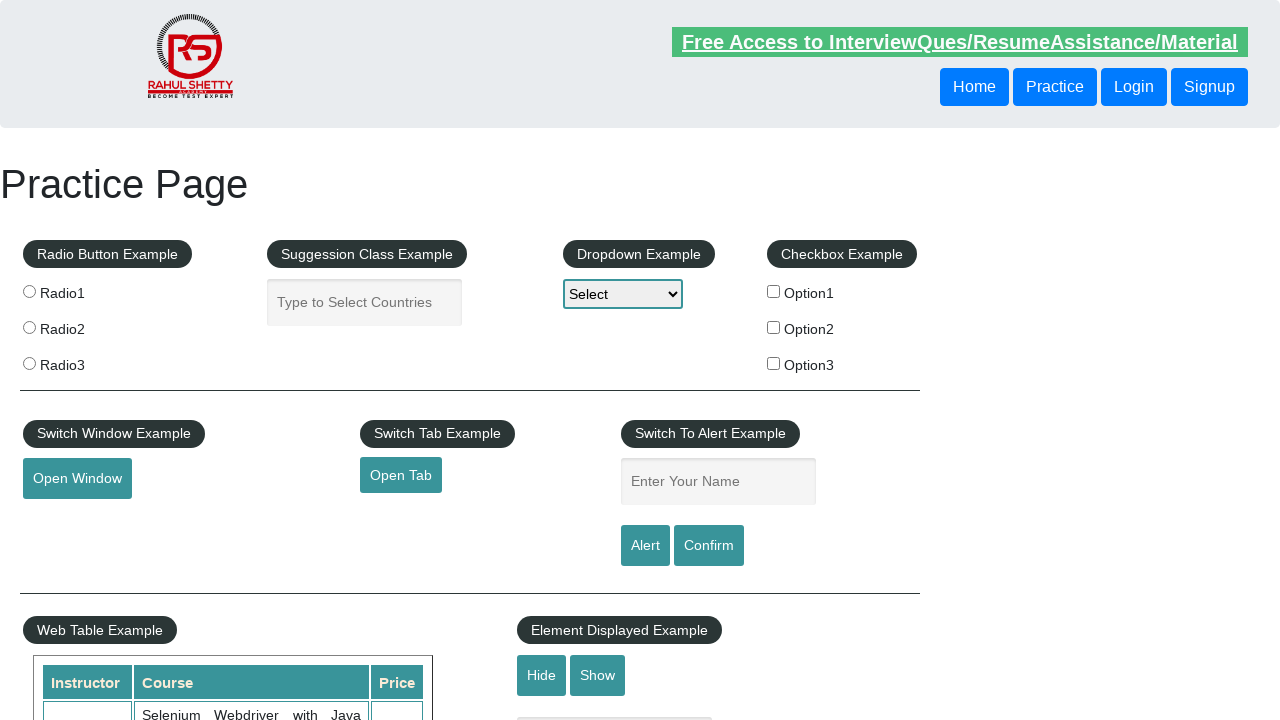